Navigates to Python.org homepage and verifies the page loads successfully

Starting URL: https://www.python.org/

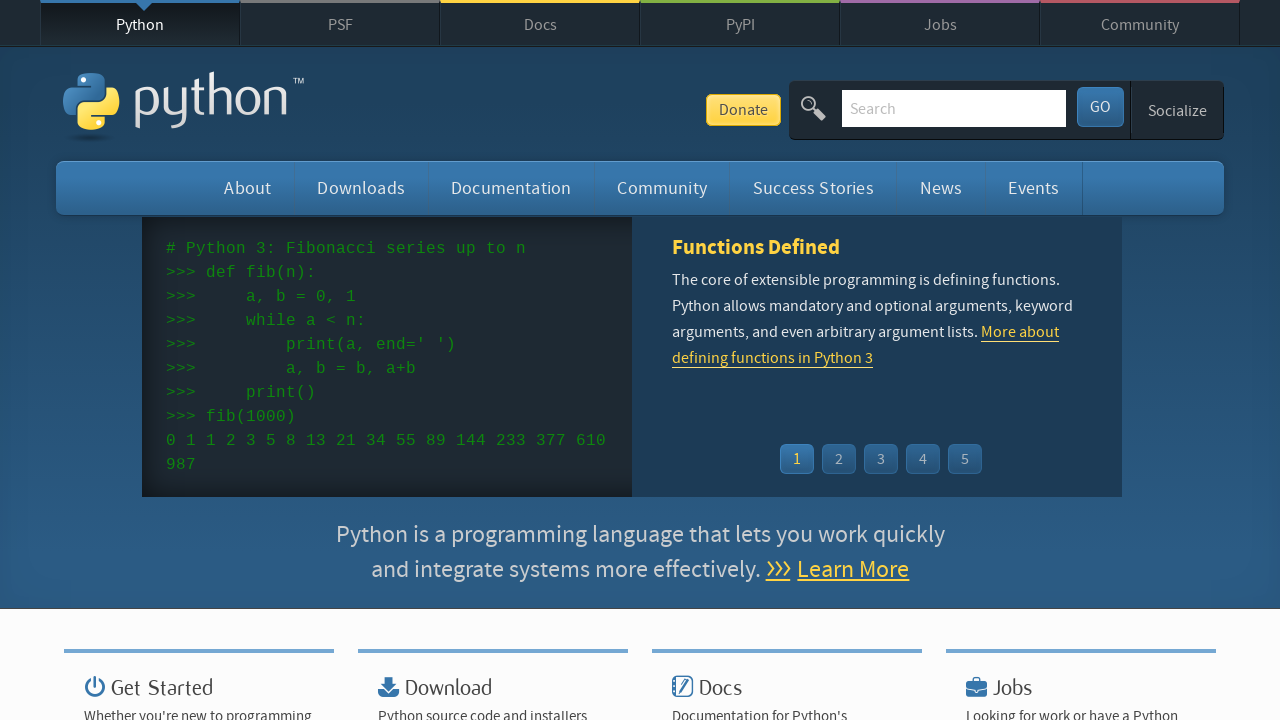

Navigated to Python.org homepage
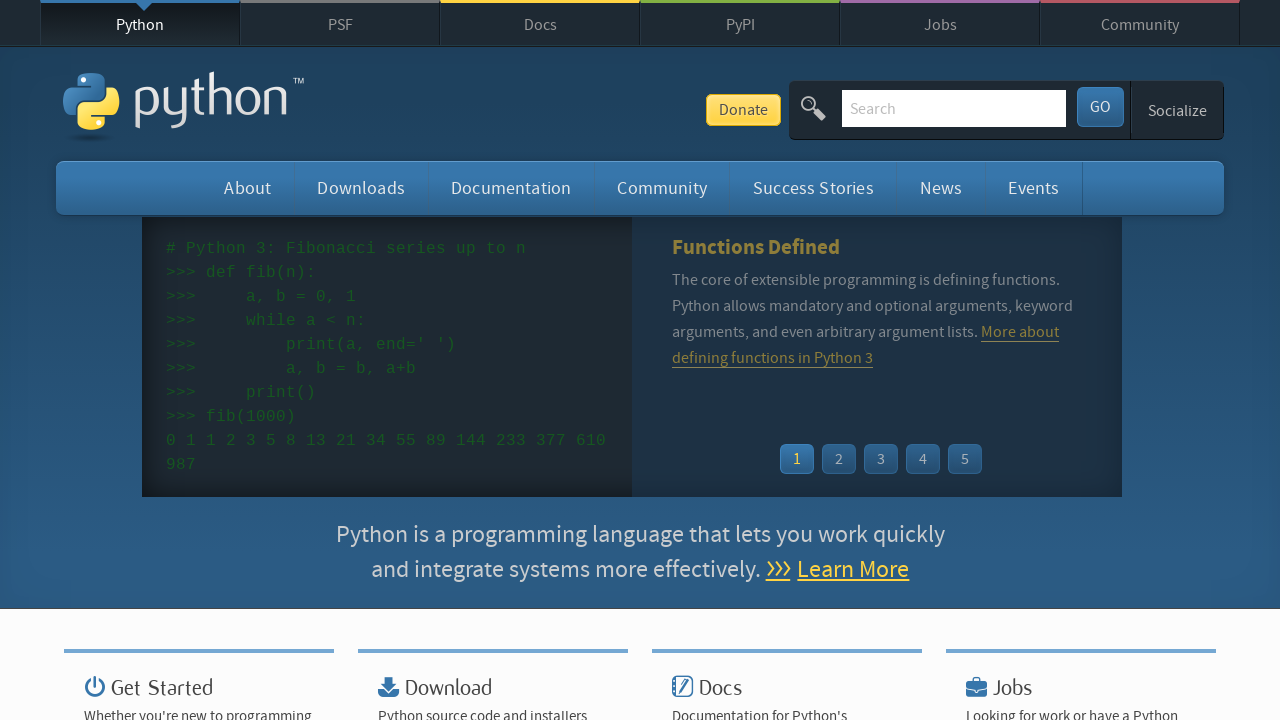

Page loaded successfully and network idle
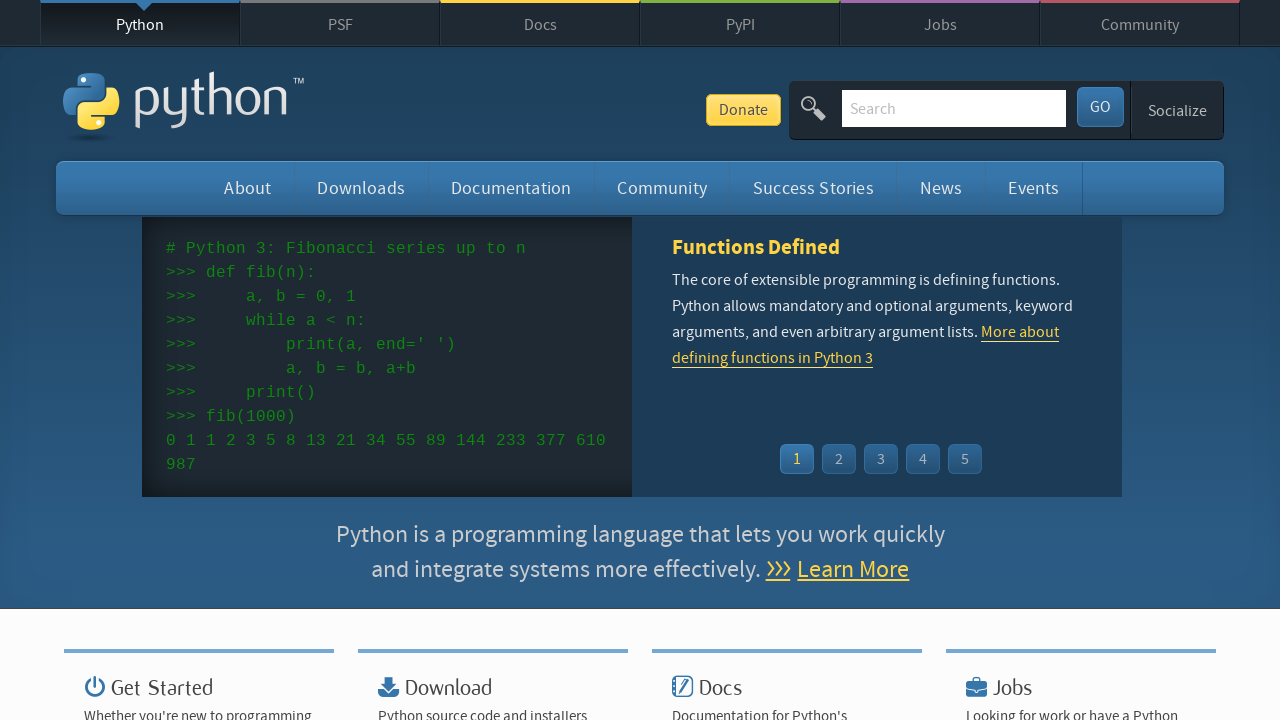

Verified page URL is https://www.python.org/
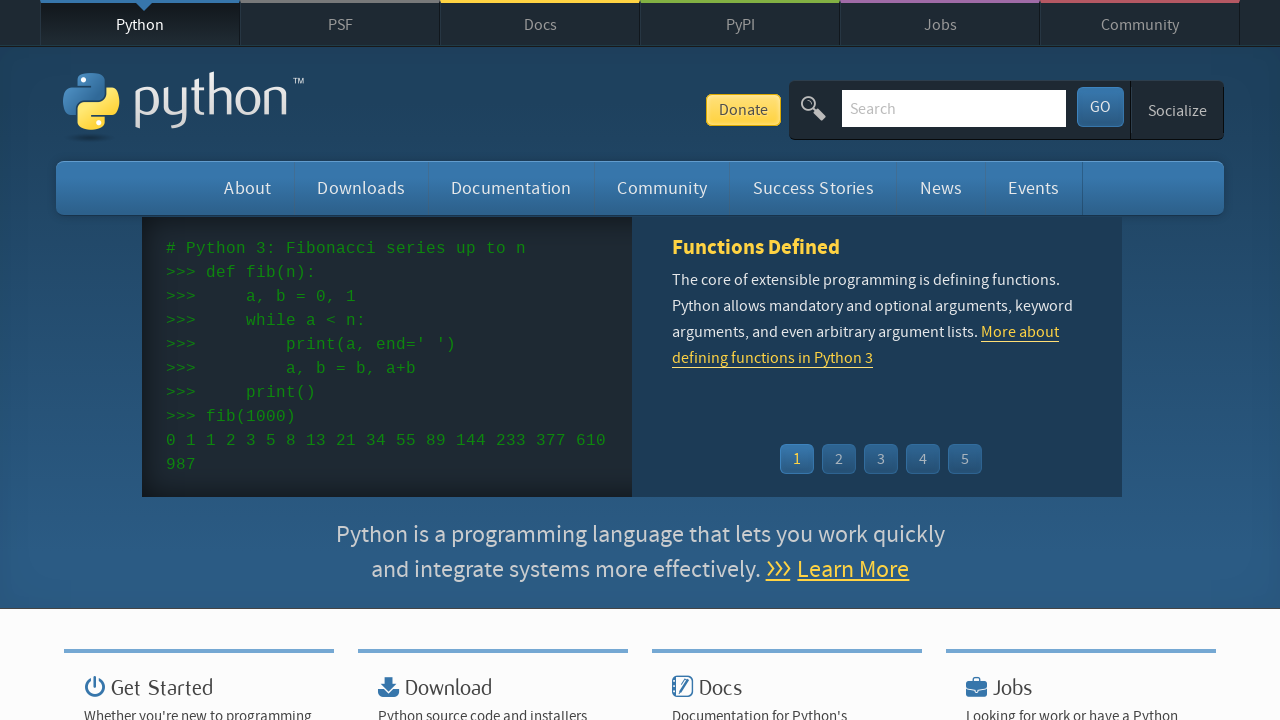

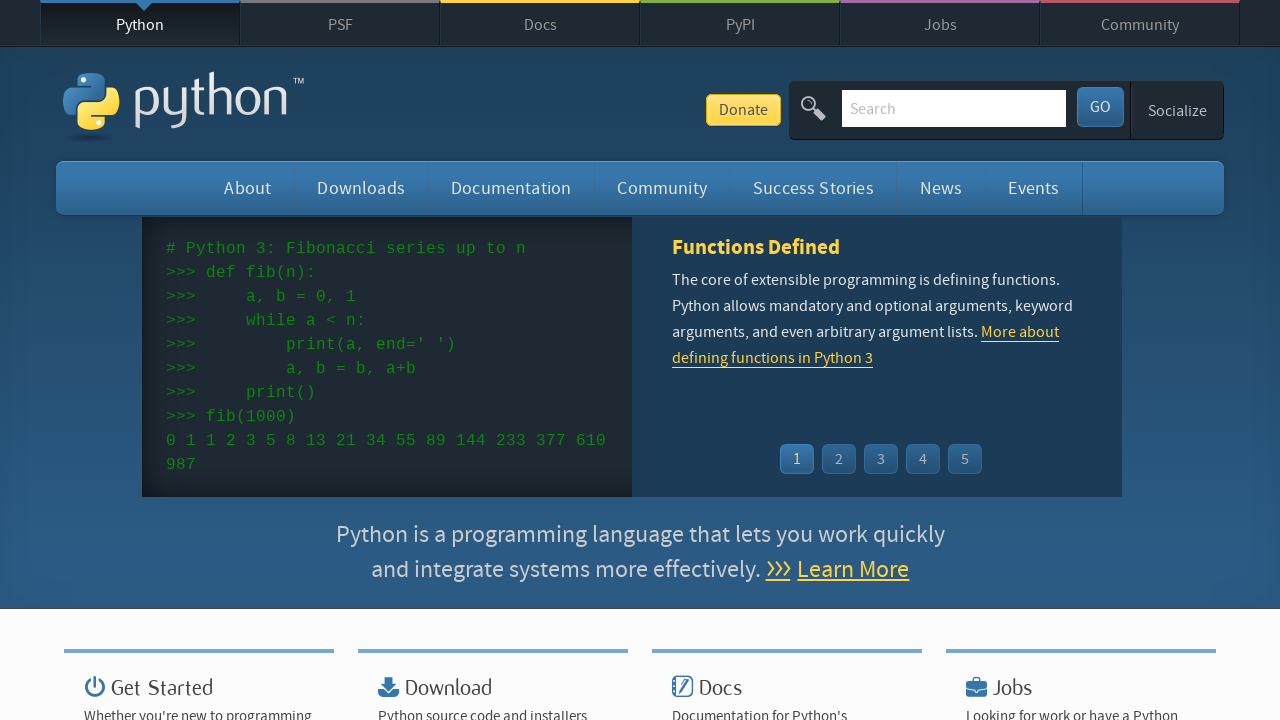